Tests routing functionality by clicking Active, Completed, and All filter links and using browser back button

Starting URL: https://demo.playwright.dev/todomvc

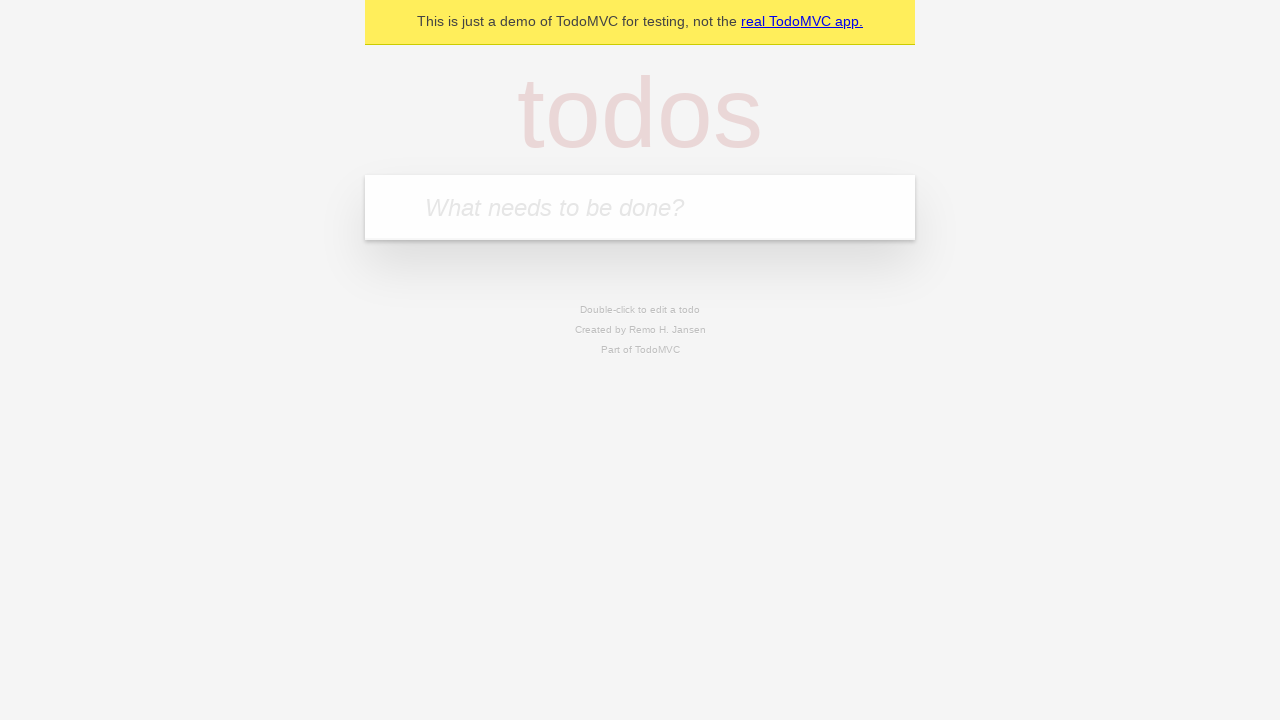

Filled todo input with 'buy some cheese' on internal:attr=[placeholder="What needs to be done?"i]
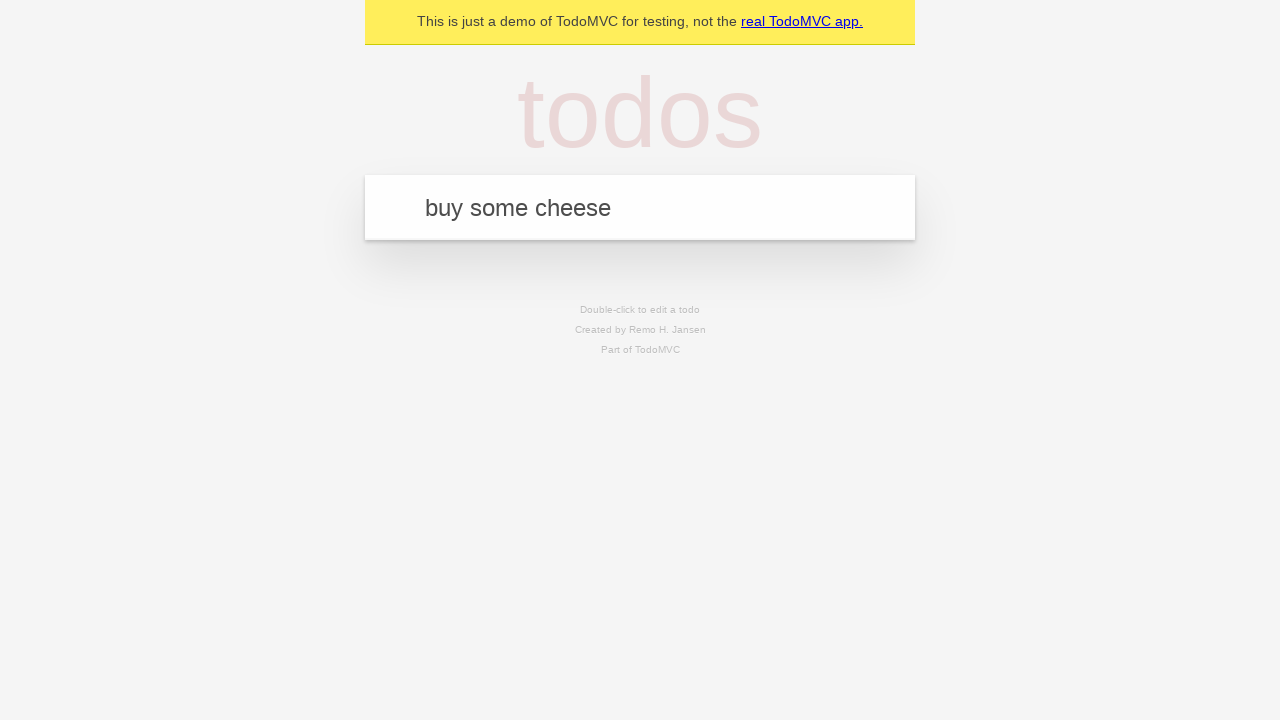

Pressed Enter to create first todo on internal:attr=[placeholder="What needs to be done?"i]
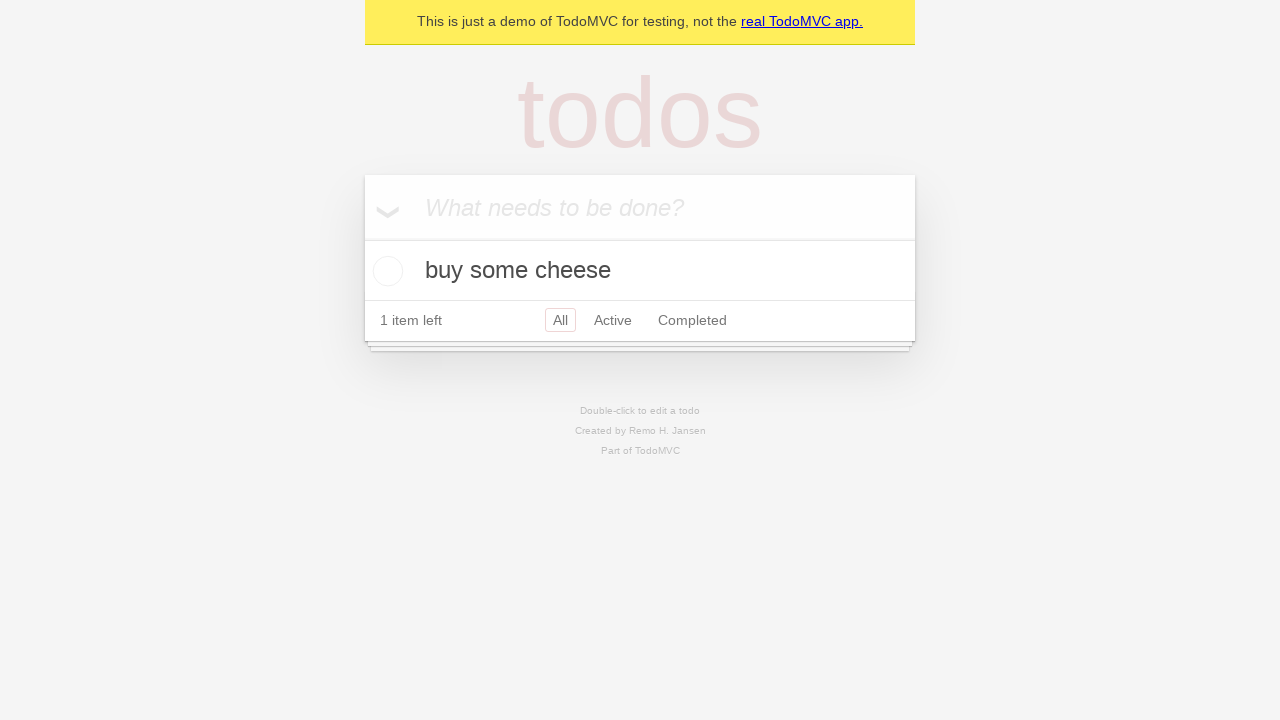

Filled todo input with 'feed the cat' on internal:attr=[placeholder="What needs to be done?"i]
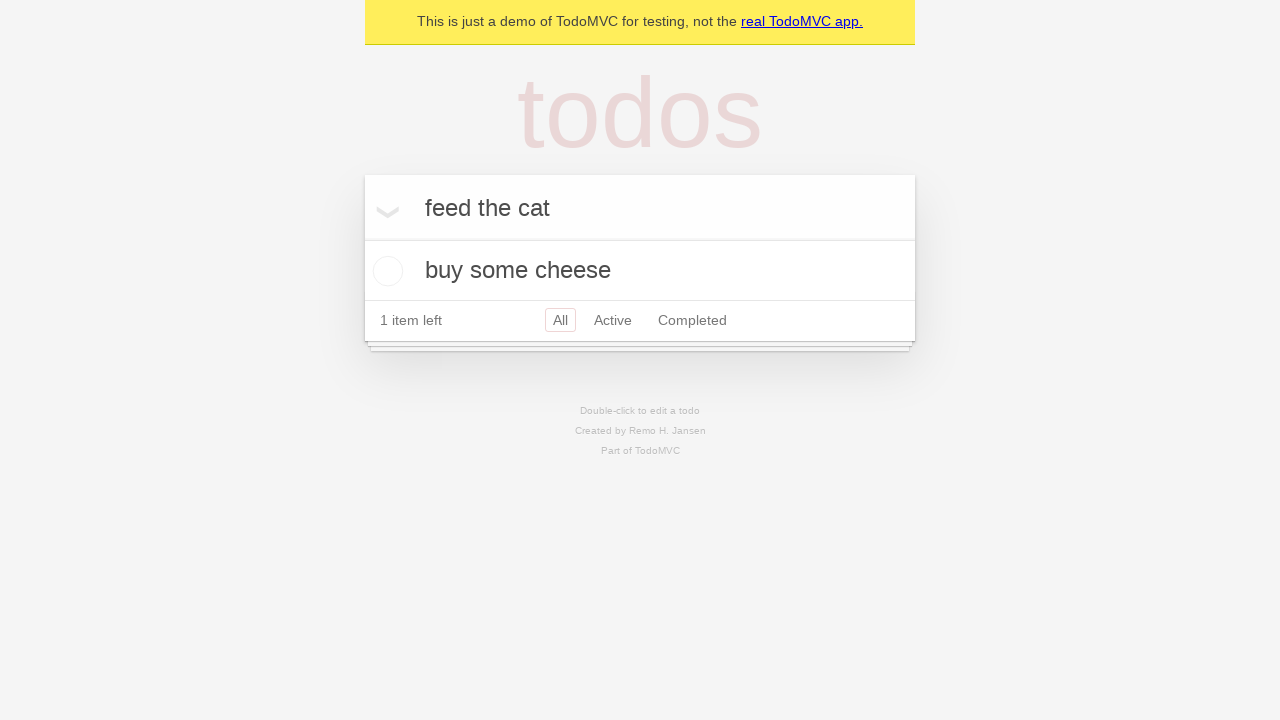

Pressed Enter to create second todo on internal:attr=[placeholder="What needs to be done?"i]
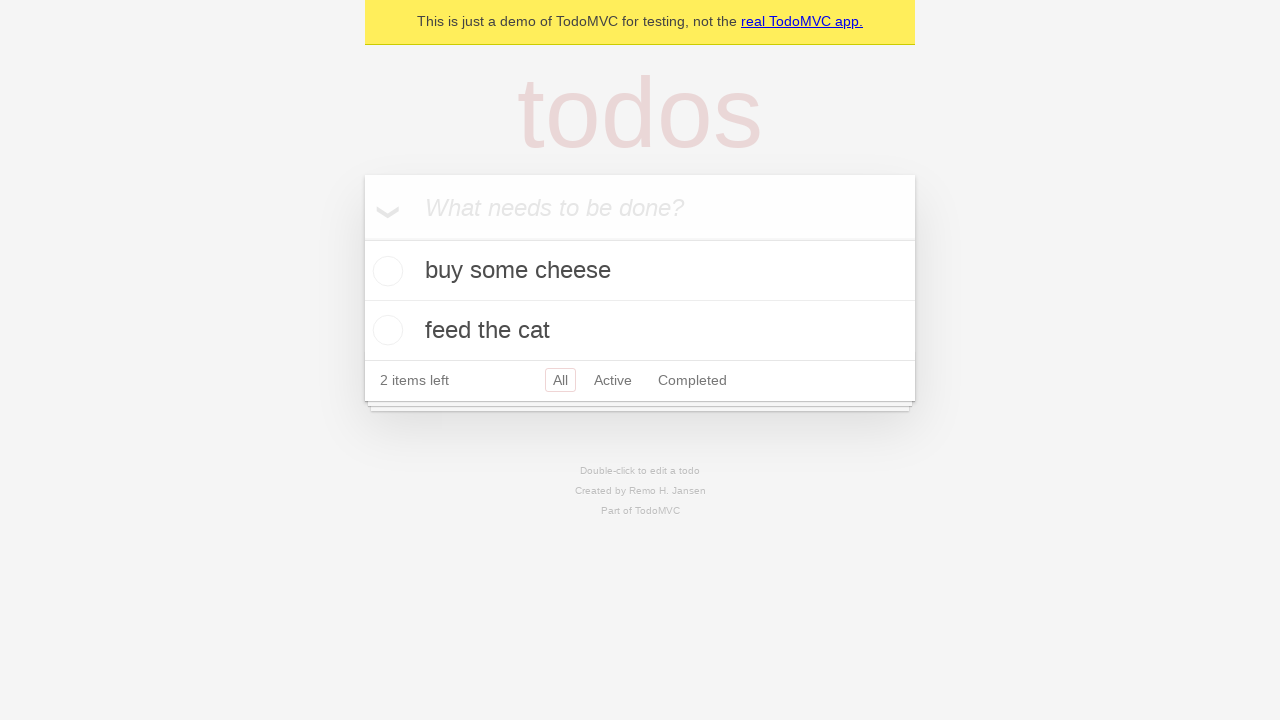

Filled todo input with 'book a doctors appointment' on internal:attr=[placeholder="What needs to be done?"i]
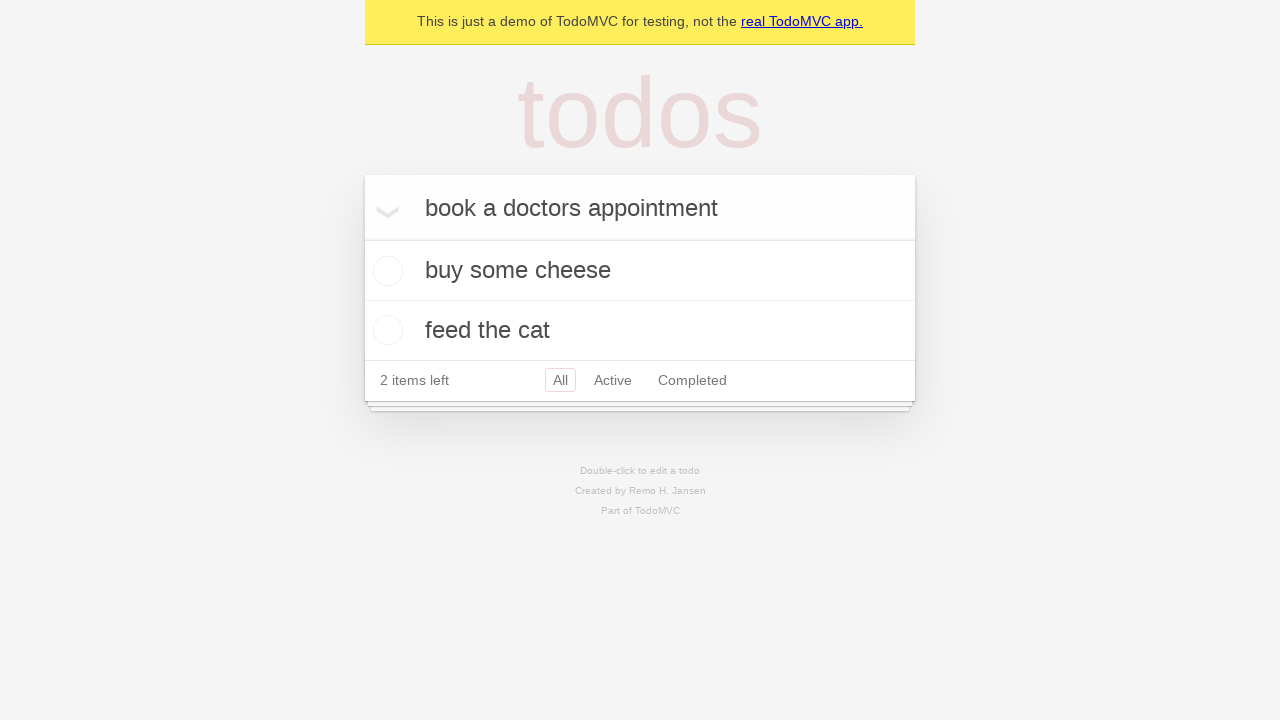

Pressed Enter to create third todo on internal:attr=[placeholder="What needs to be done?"i]
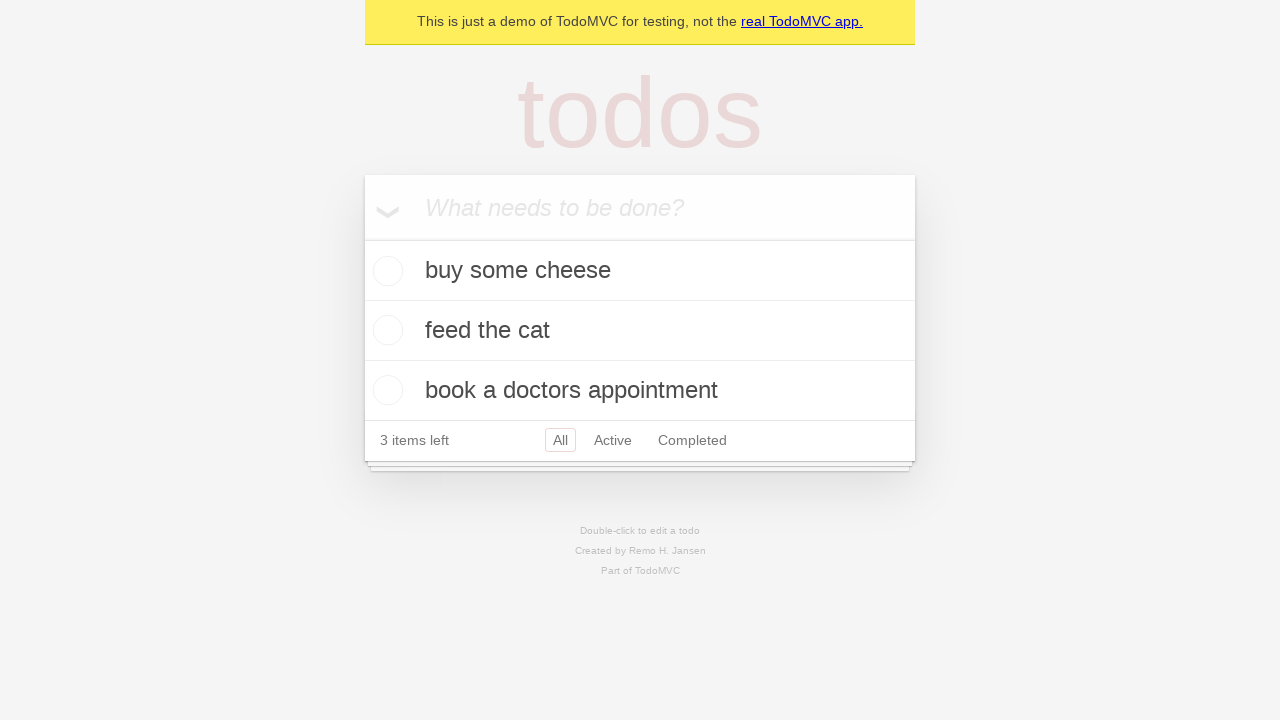

Clicked Active filter link at (613, 440) on internal:role=link[name="Active"i]
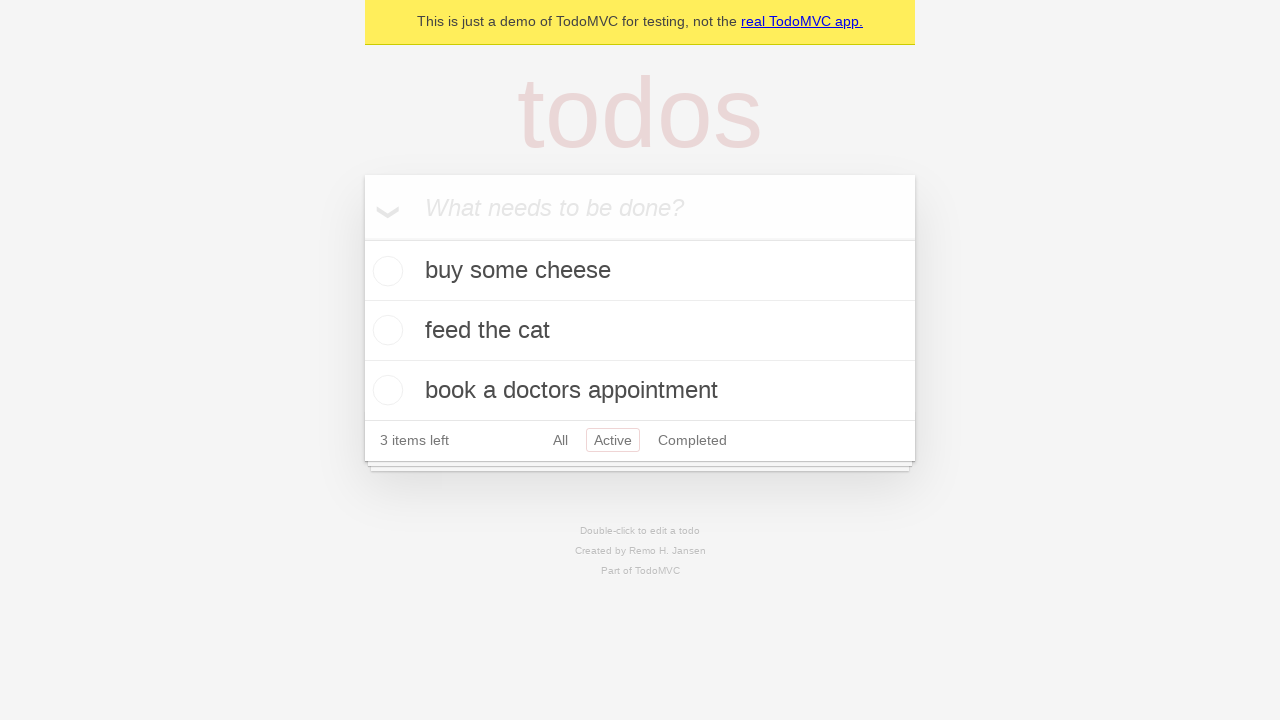

Clicked Completed filter link at (692, 440) on internal:role=link[name="Completed"i]
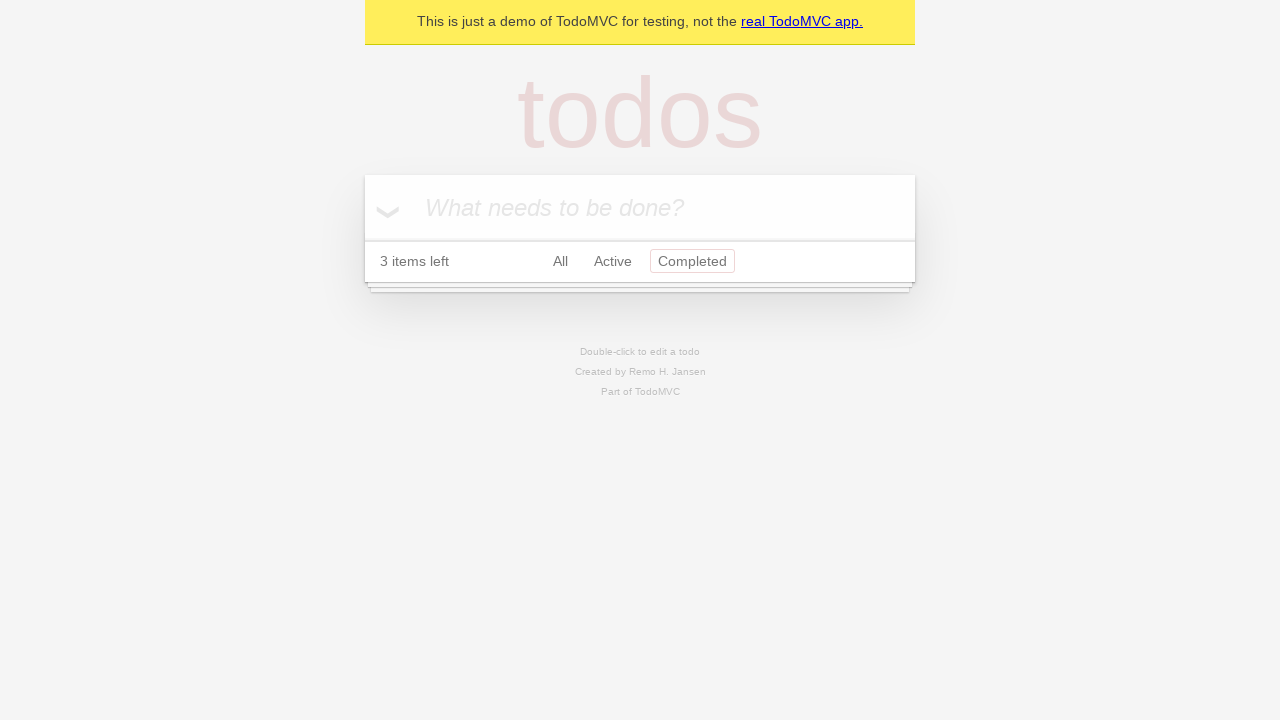

Clicked All filter link at (560, 261) on internal:role=link[name="All"i]
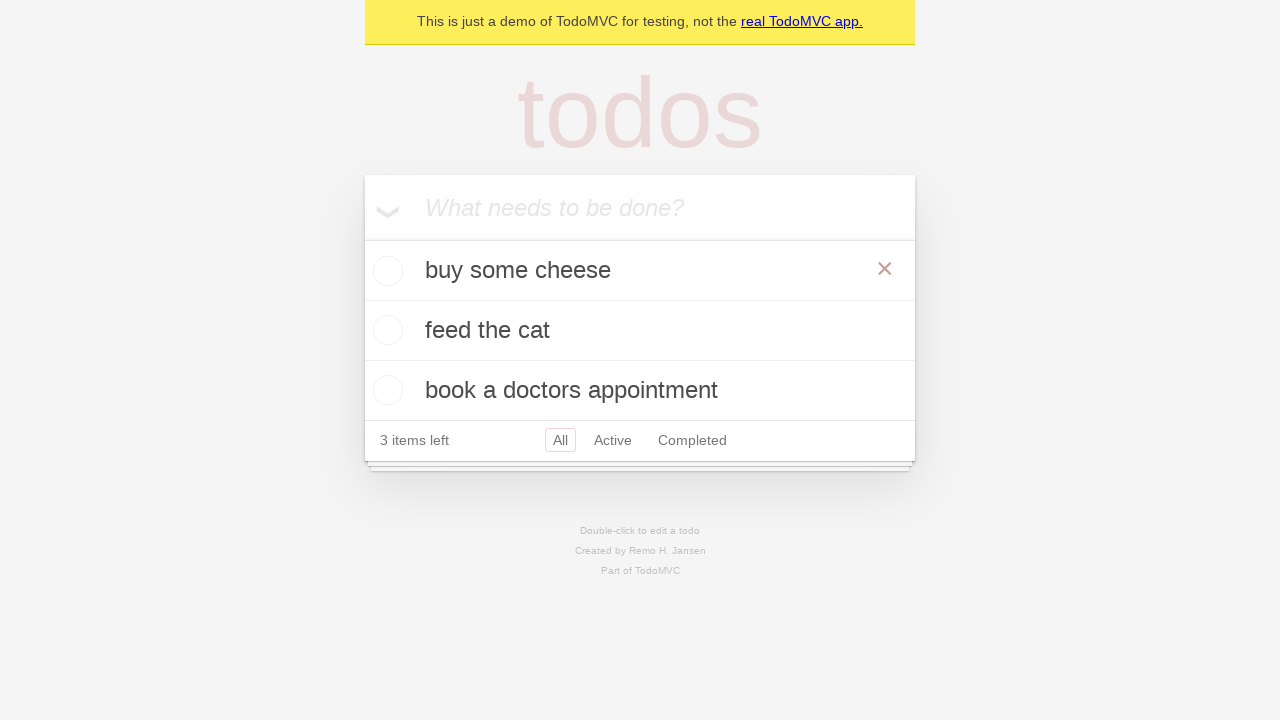

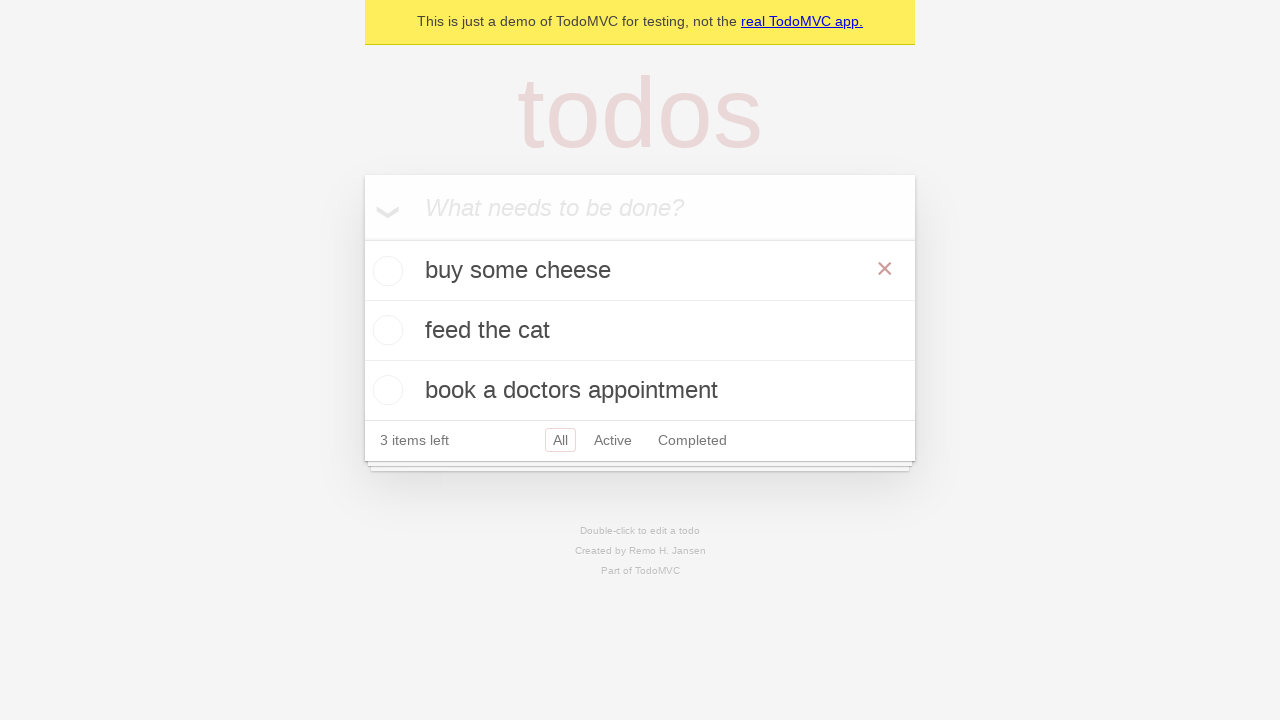